Tests dynamic loading by clicking the Start button and verifying that "Hello World!" text appears after the loading completes, using a 5-second wait (sufficient time).

Starting URL: https://automationfc.github.io/dynamic-loading/

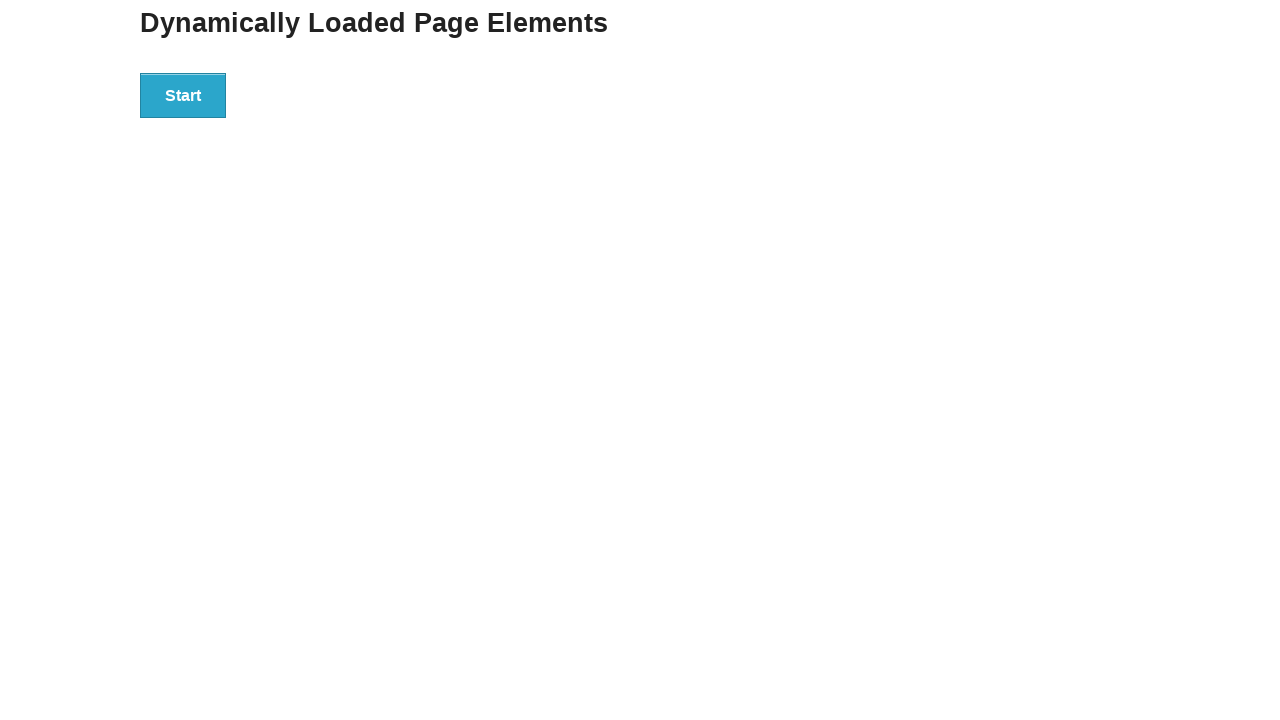

Navigated to dynamic loading test page
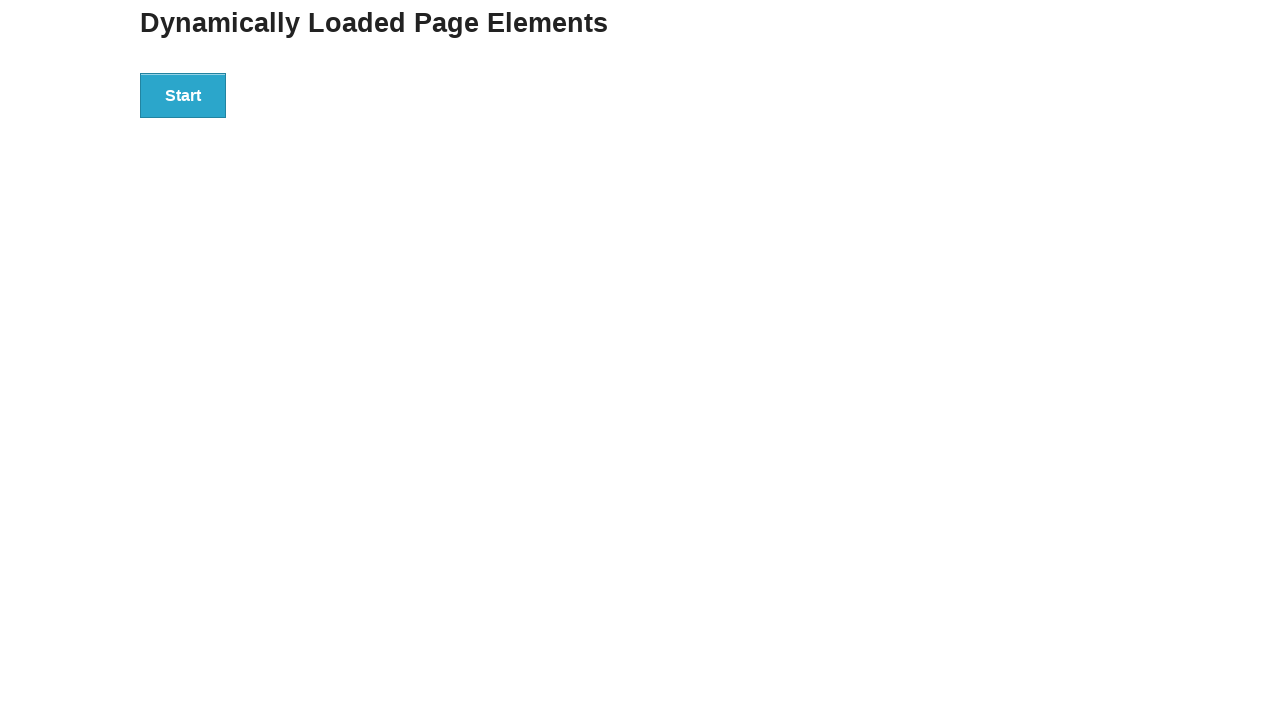

Clicked the Start button to initiate dynamic loading at (183, 95) on div#start > button
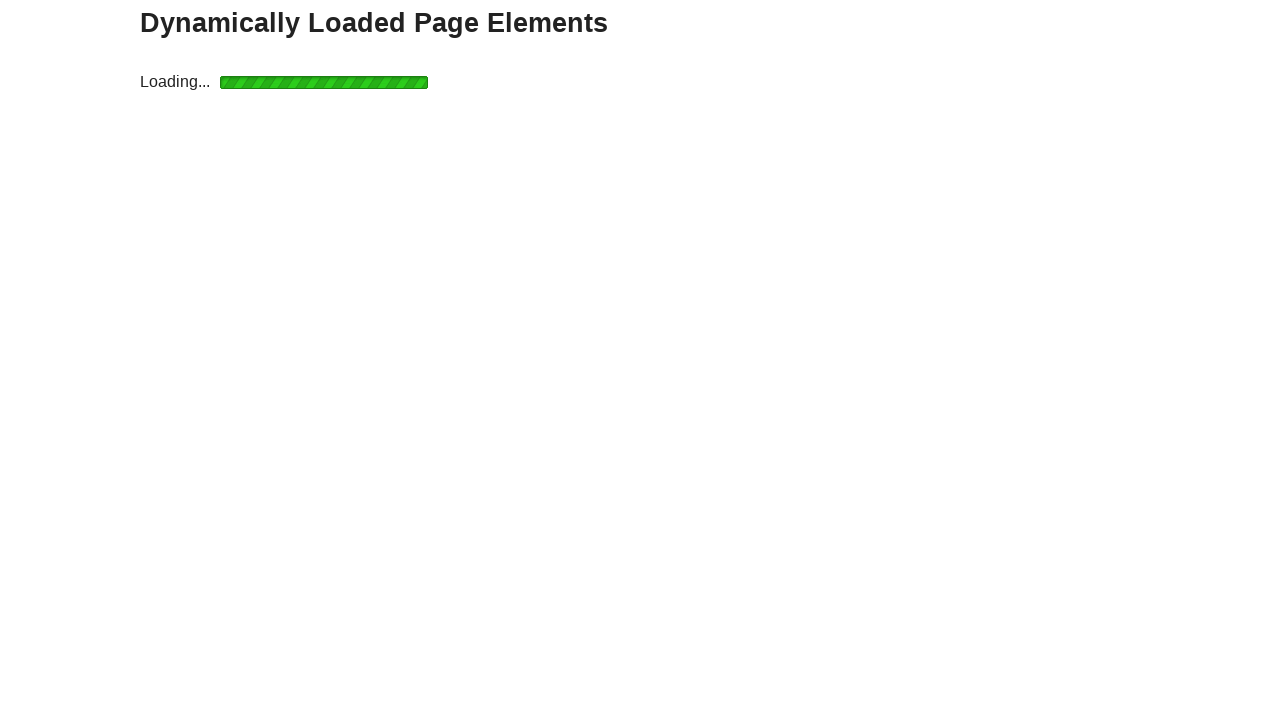

Waited 5 seconds for loading to complete
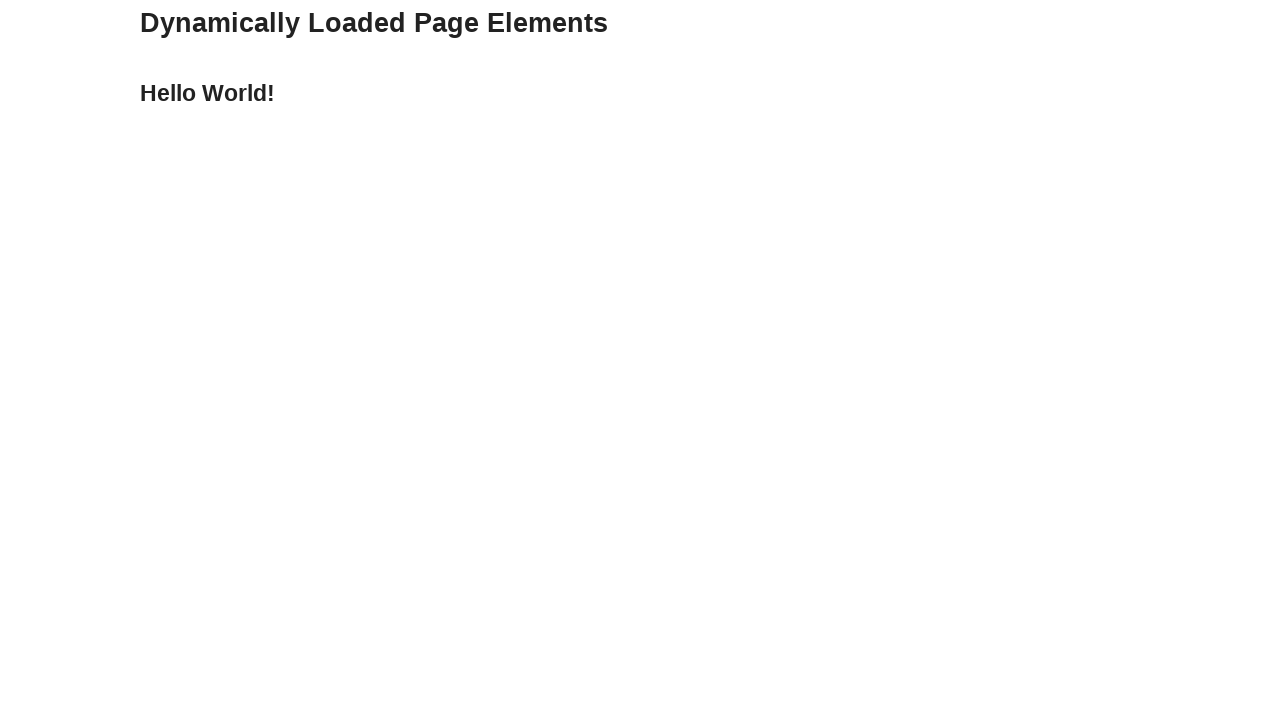

Verified 'Hello World!' text appears after loading completes
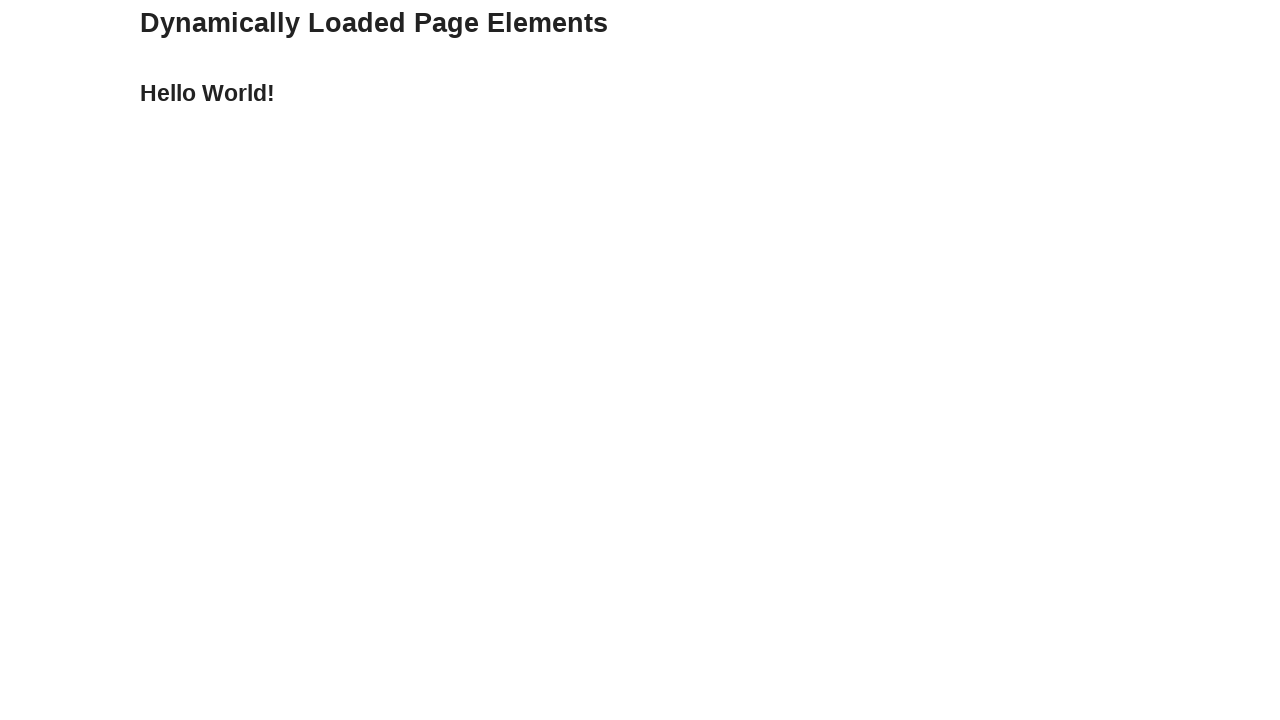

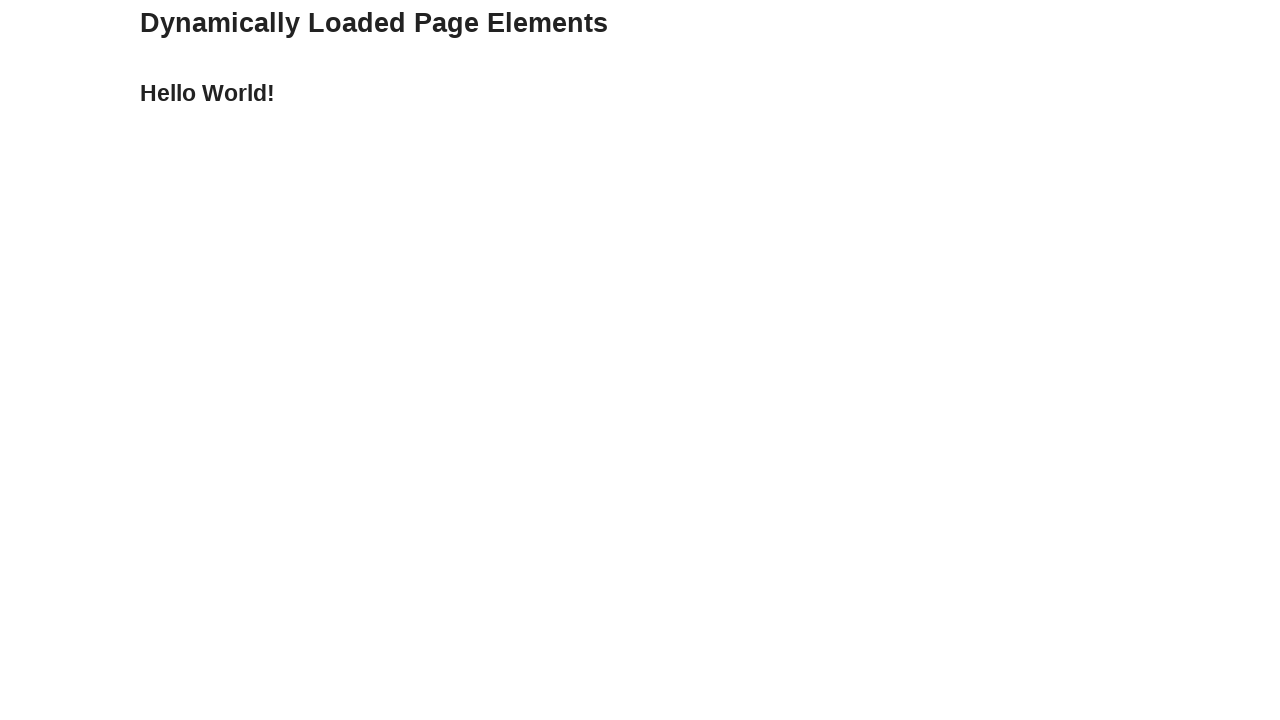